Tests right-click (context click) functionality on a button using ActionChains to perform mouse interactions

Starting URL: https://demoqa.com/buttons

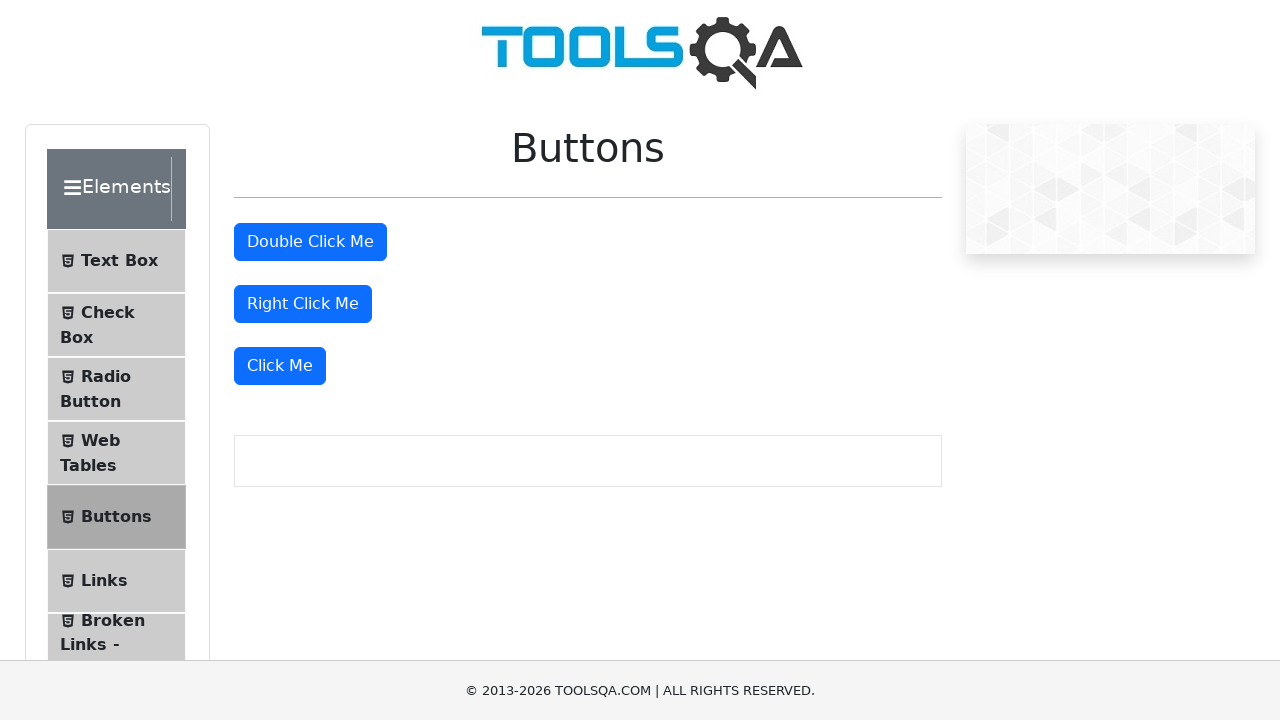

Located the right-click button element
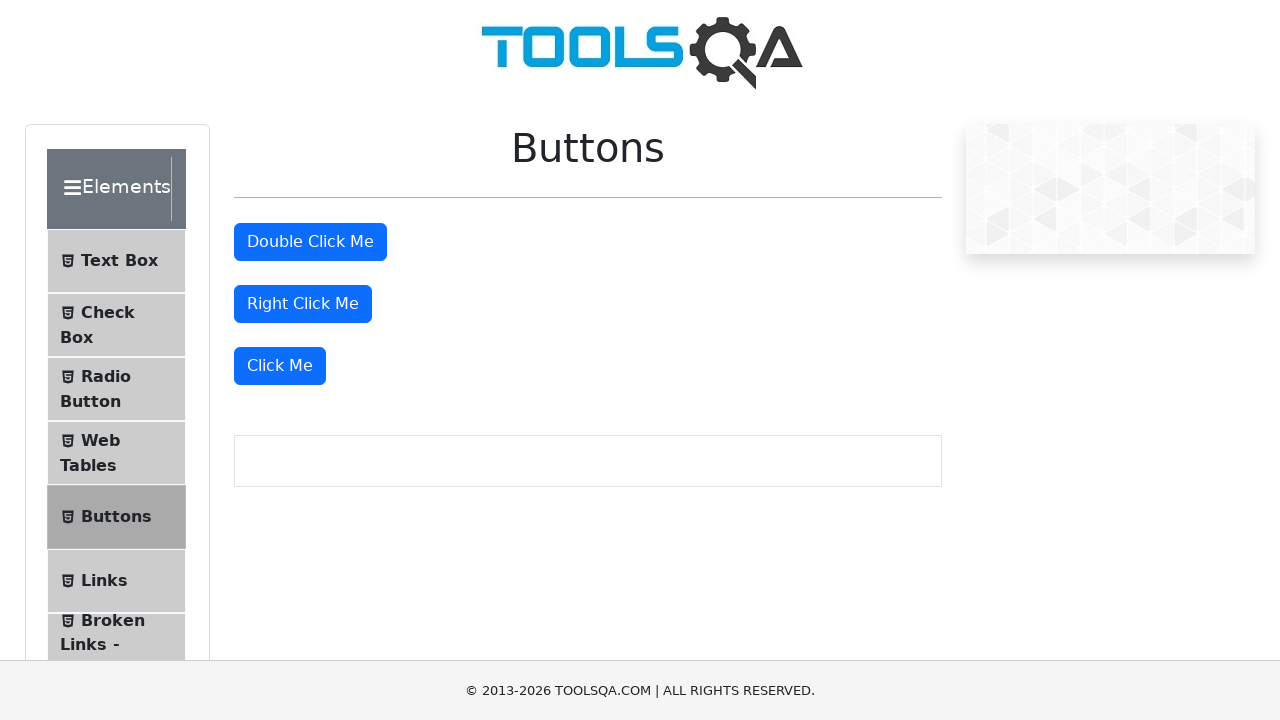

Performed right-click (context click) on the button at (303, 304) on xpath=//*[@id="rightClickBtn"]
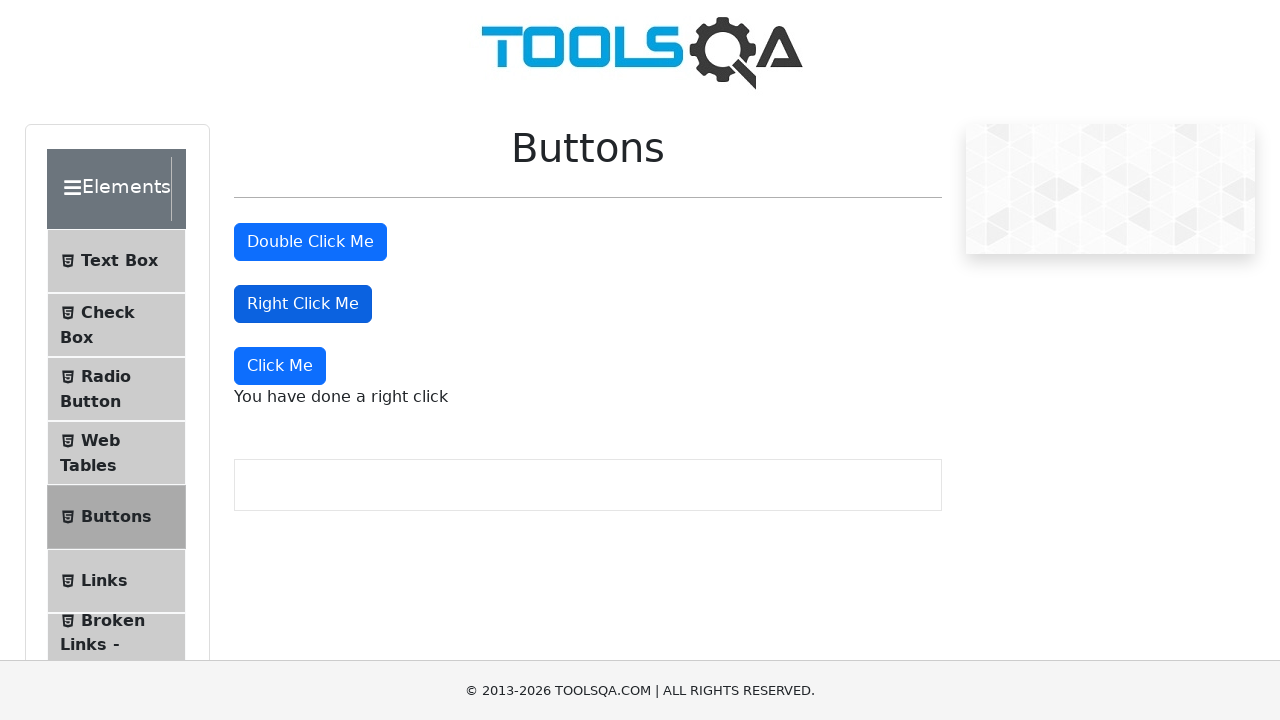

Waited 2 seconds for context menu to appear
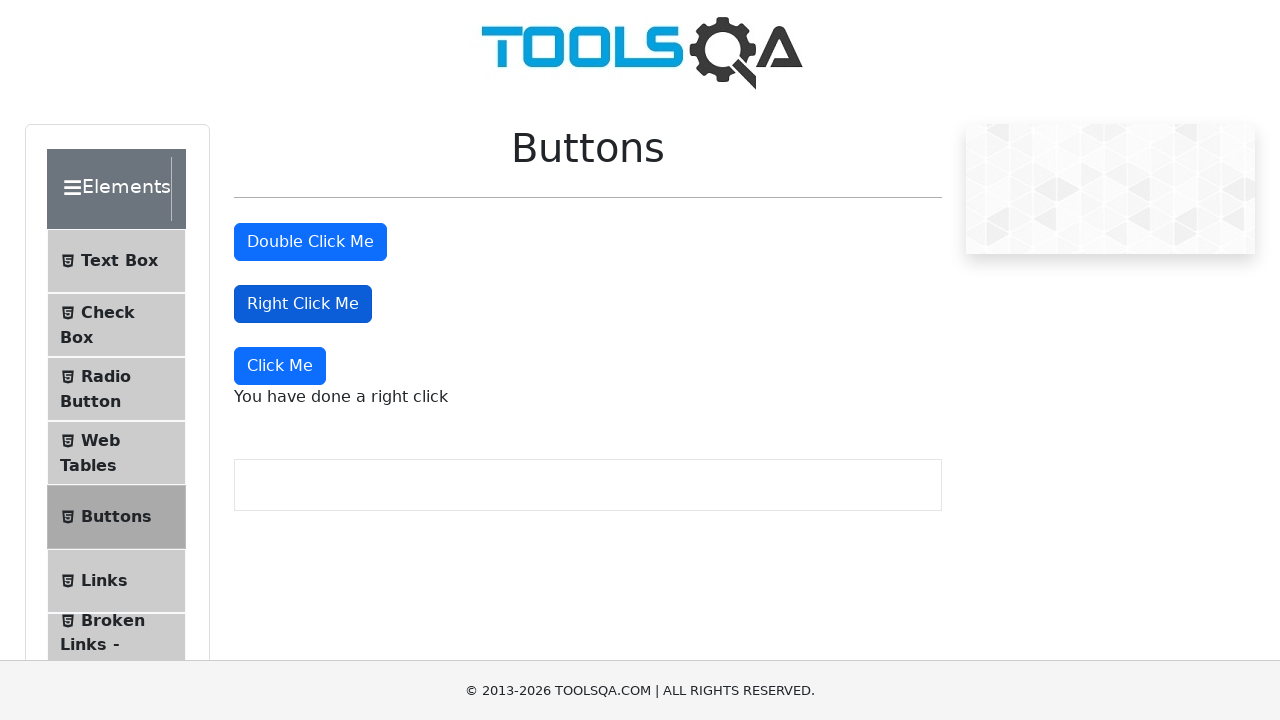

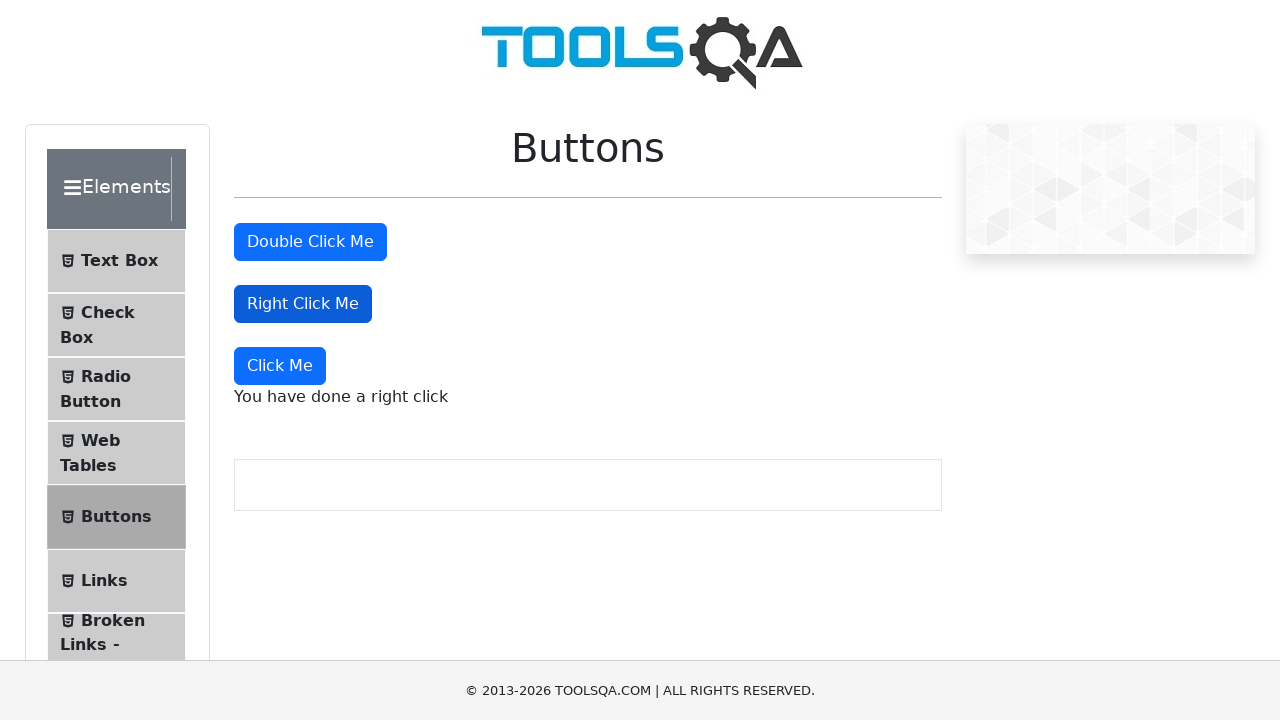